Tests JavaScript prompt alert by clicking the prompt button, entering text, and verifying the result

Starting URL: https://demo.automationtesting.in/Alerts.html

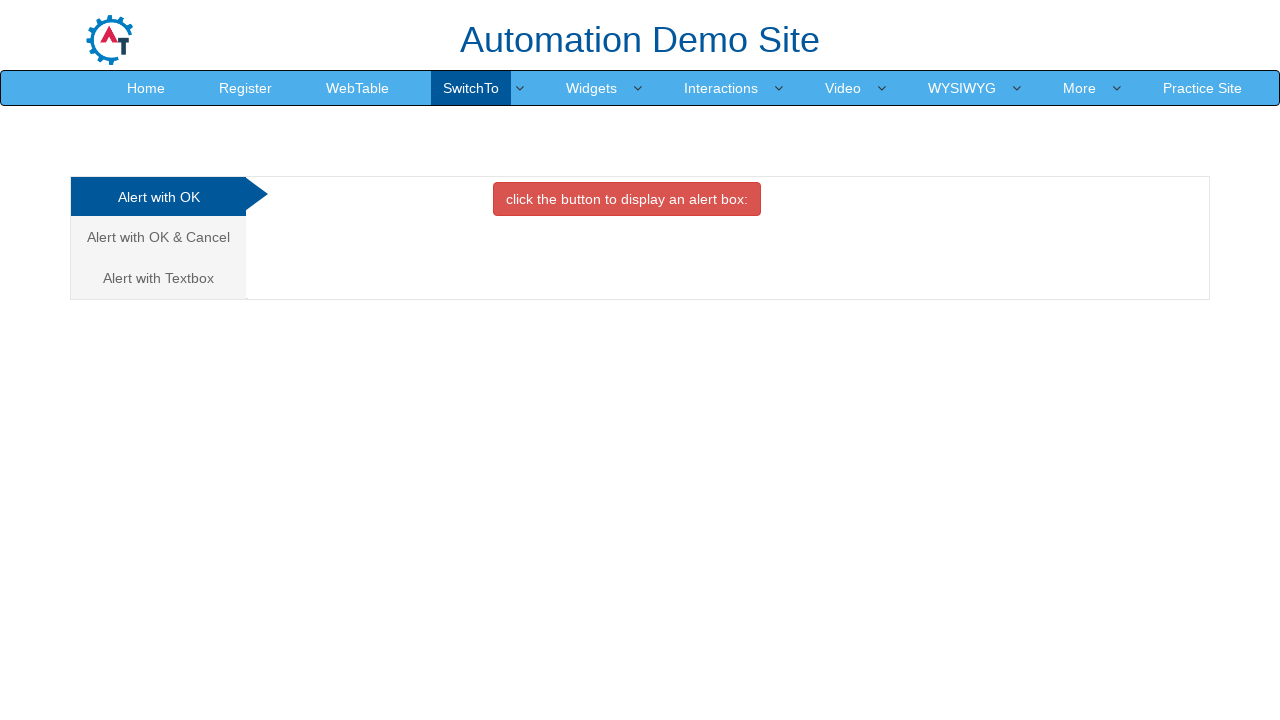

Set up dialog handler to accept prompt with text 'TestInput123'
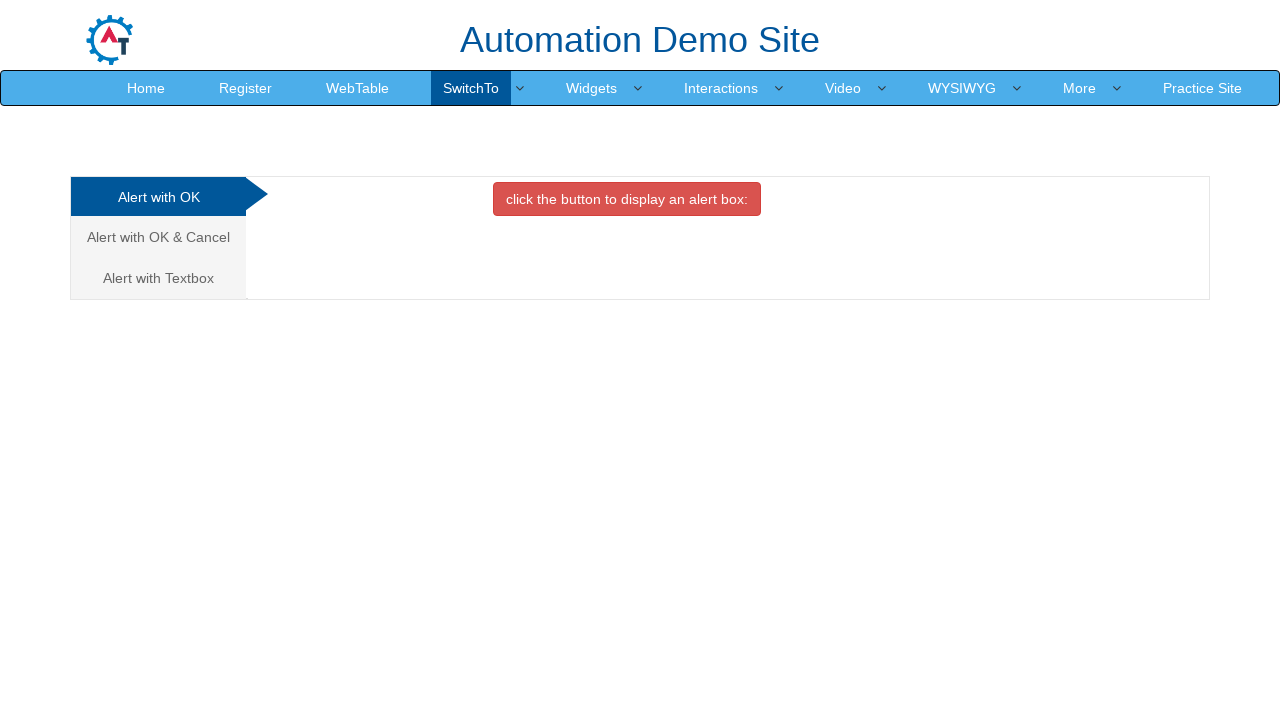

Clicked on 'Alert with Textbox' tab at (158, 278) on a:has-text('Alert with Textbox')
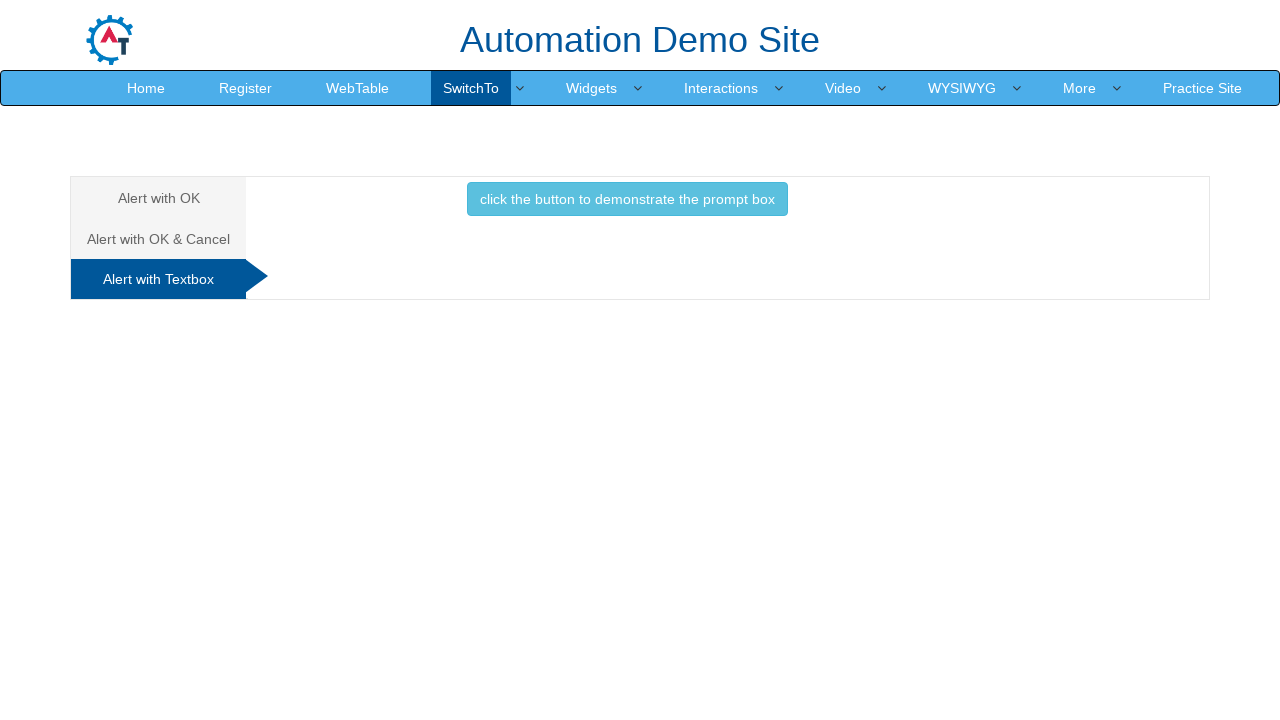

Clicked prompt button to trigger JavaScript prompt dialog at (627, 199) on button[onclick='promptbox()']
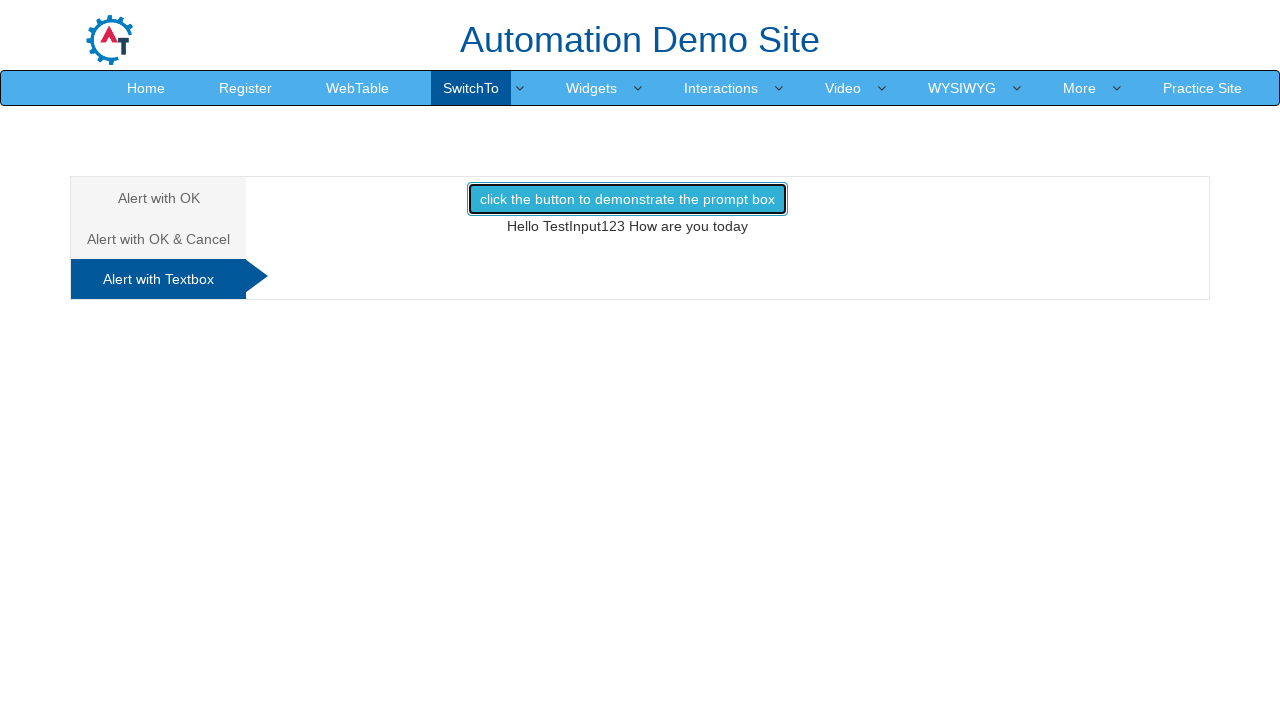

Prompt result element appeared after accepting dialog
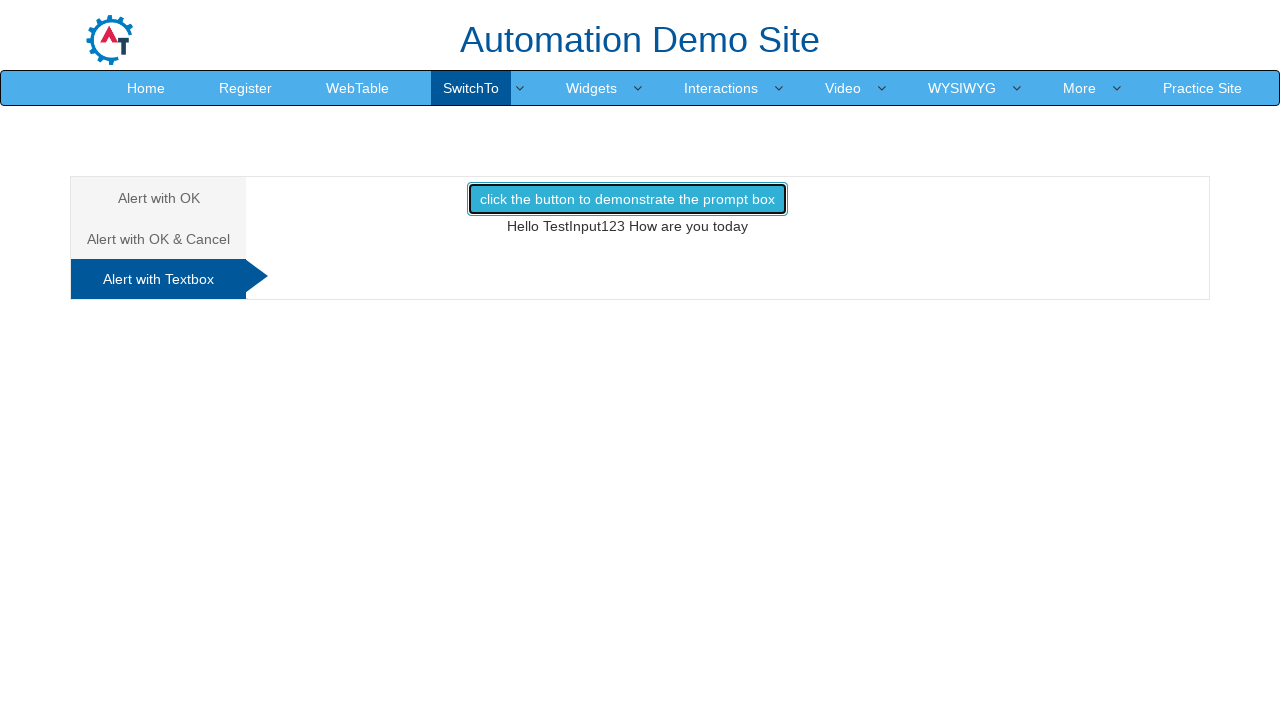

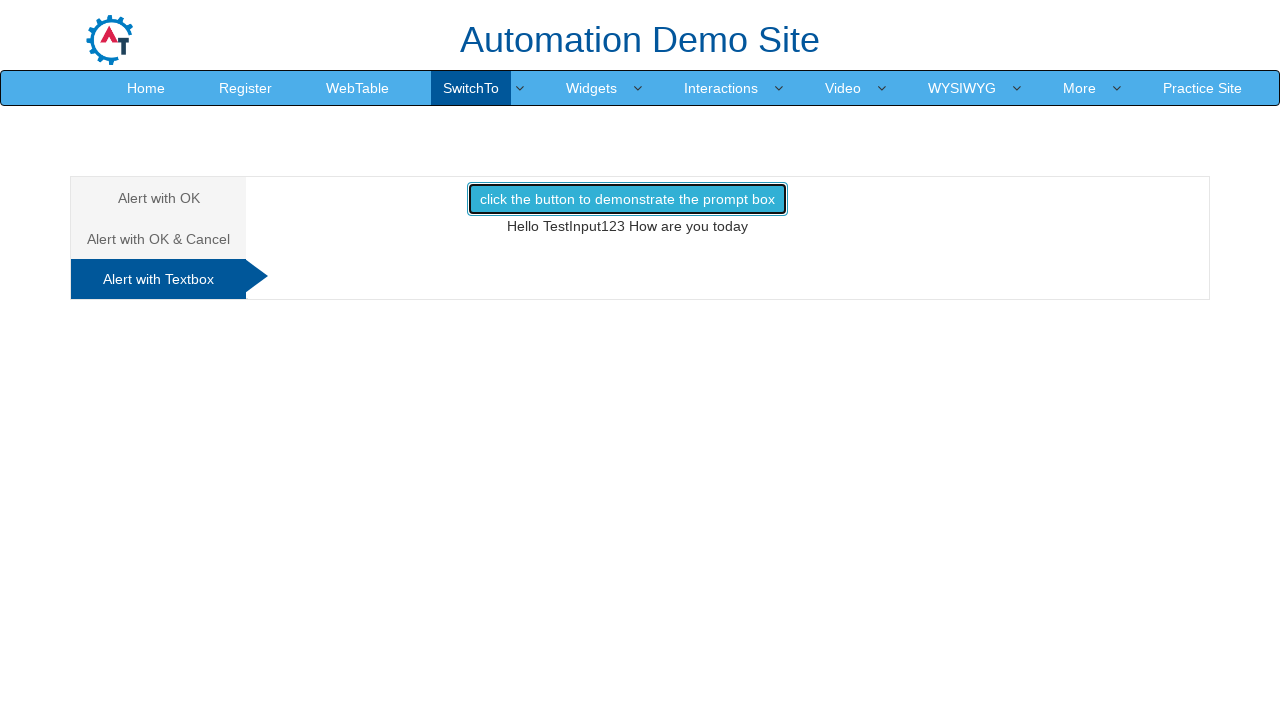